Tests locating an element using XPath contains() with attribute matching and fills the last name field

Starting URL: https://demoqa.com/automation-practice-form

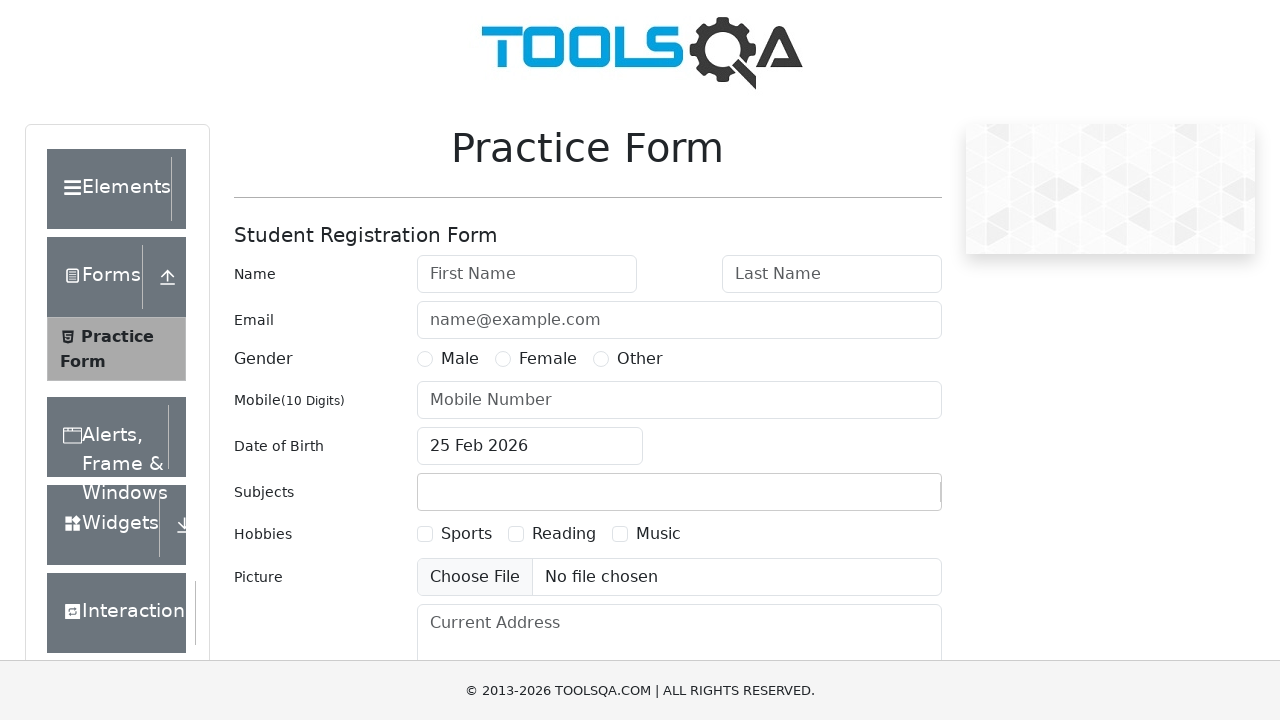

Filled last name field with 'Hossain' using XPath contains() attribute matching on //*[contains(@id,'lastName')]
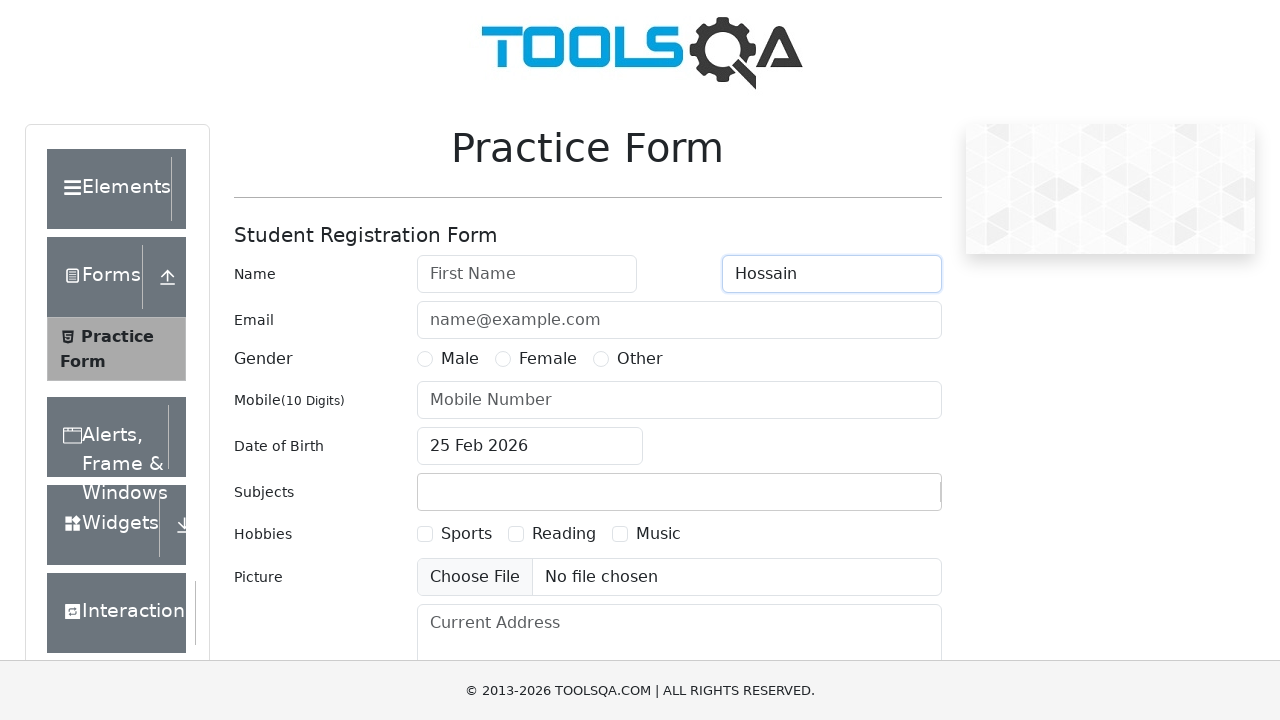

Waited for 3 seconds for the action to be visible
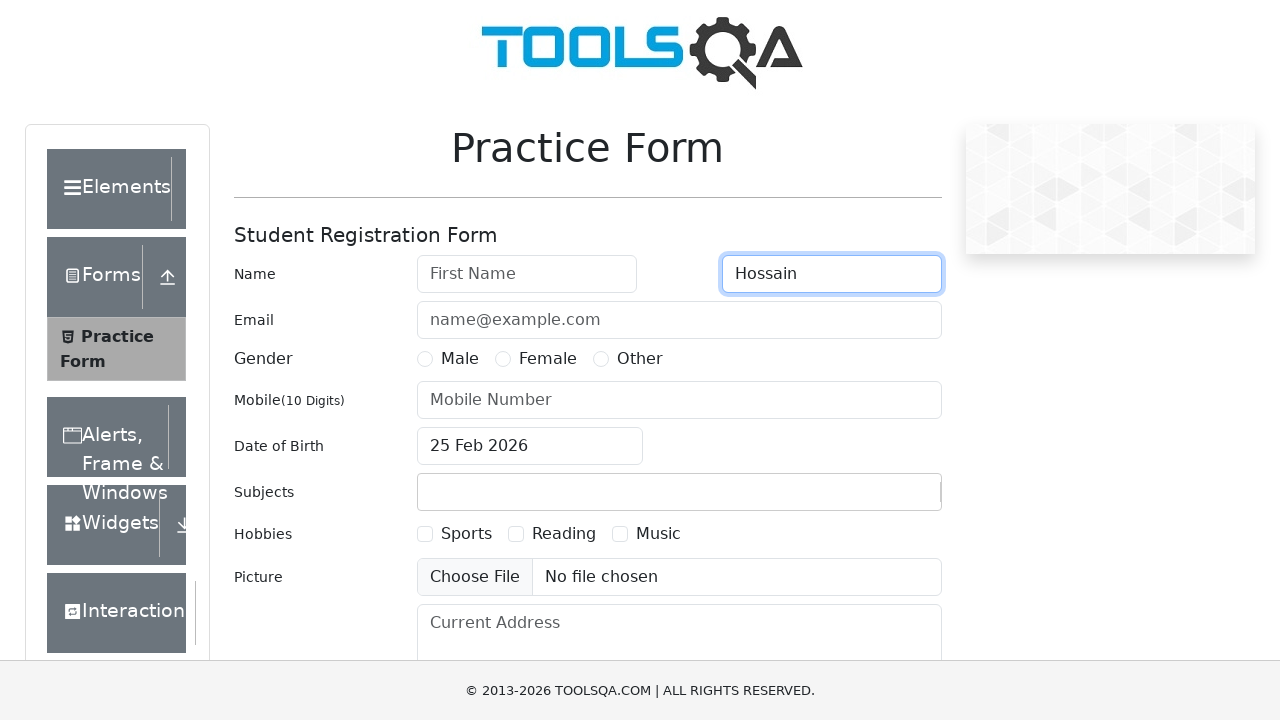

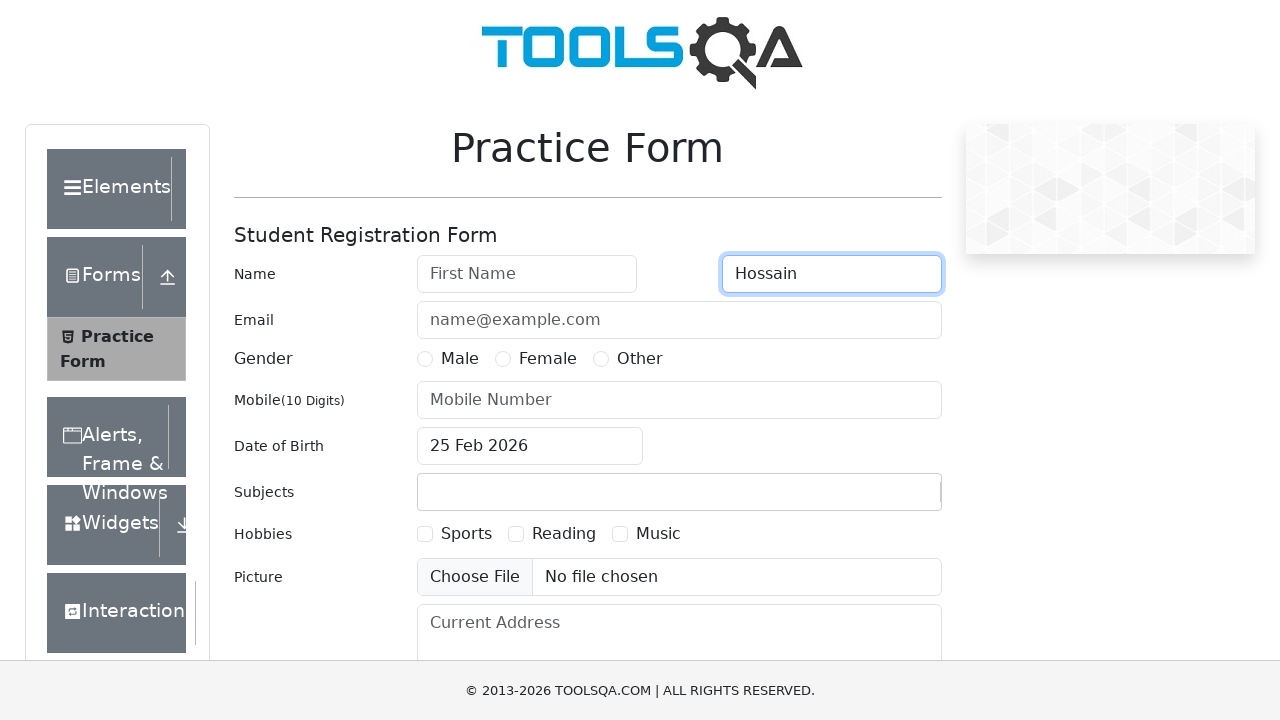